Tests the Greet-a-Cat page by navigating to it and verifying the greeting message is present

Starting URL: https://cs1632.appspot.com/

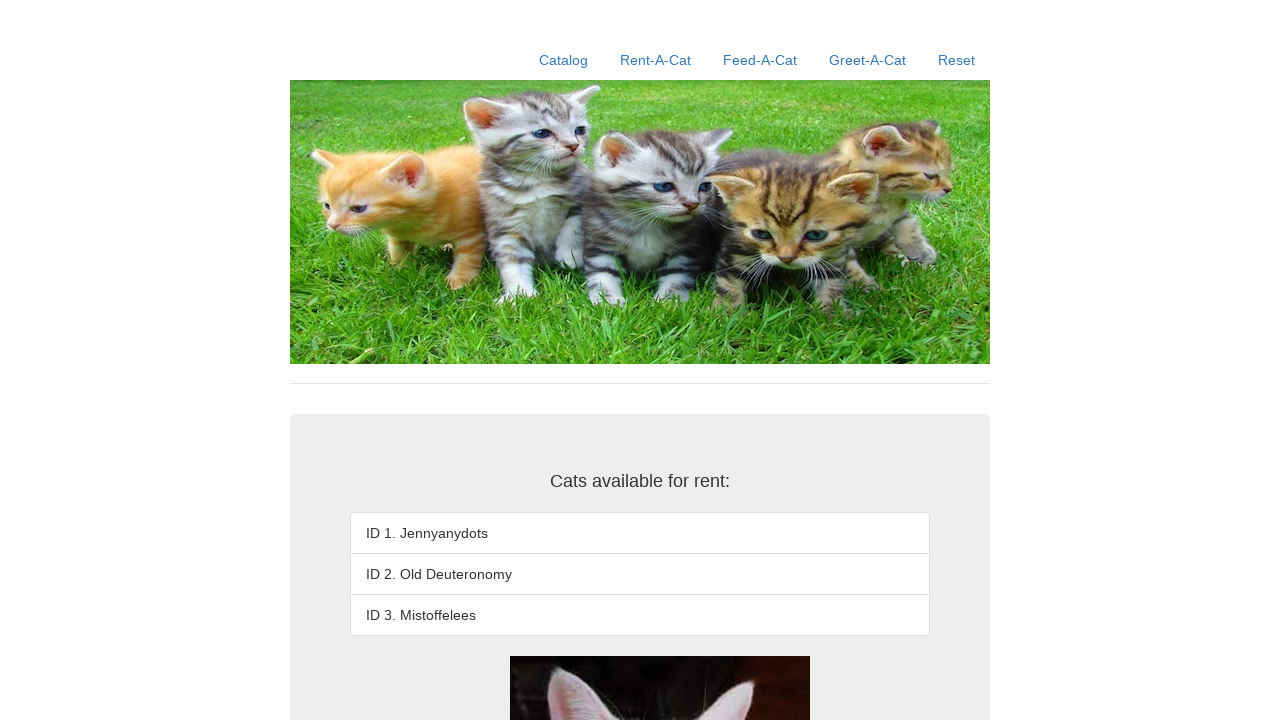

Set cookies to reset cat states
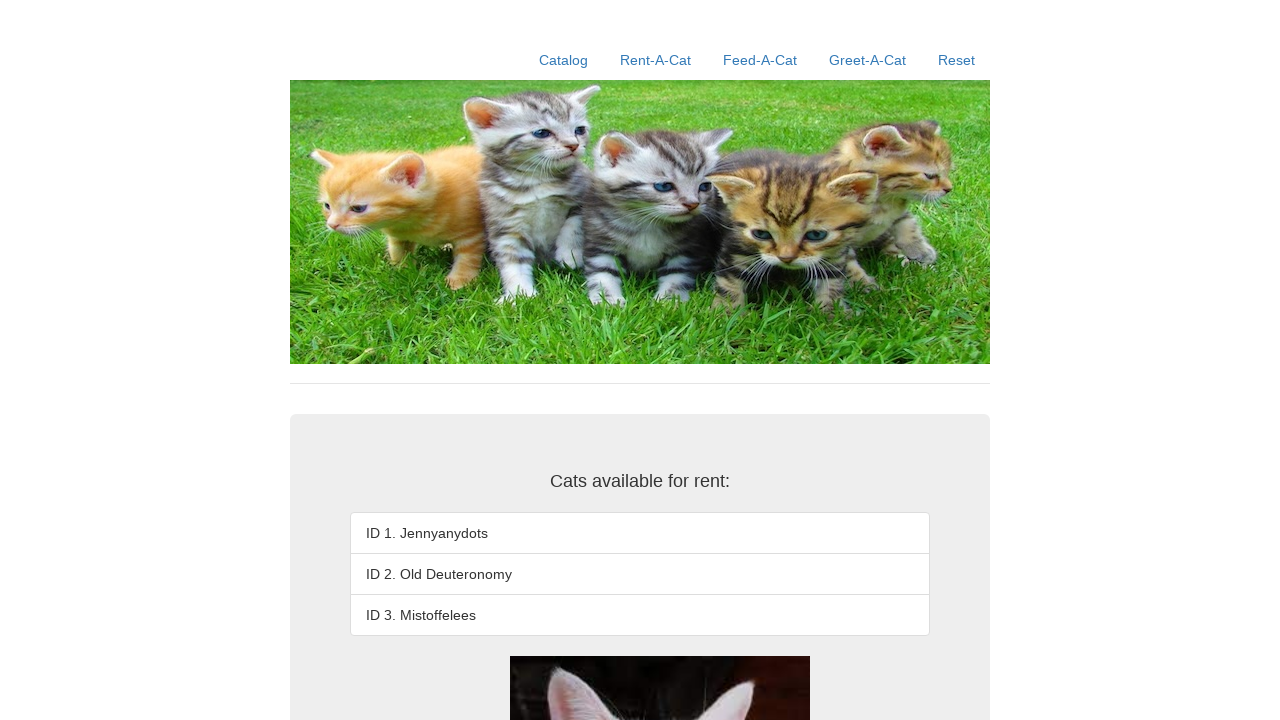

Clicked on greet-a-cat link at (868, 60) on xpath=//a[contains(@href, '/greet-a-cat')]
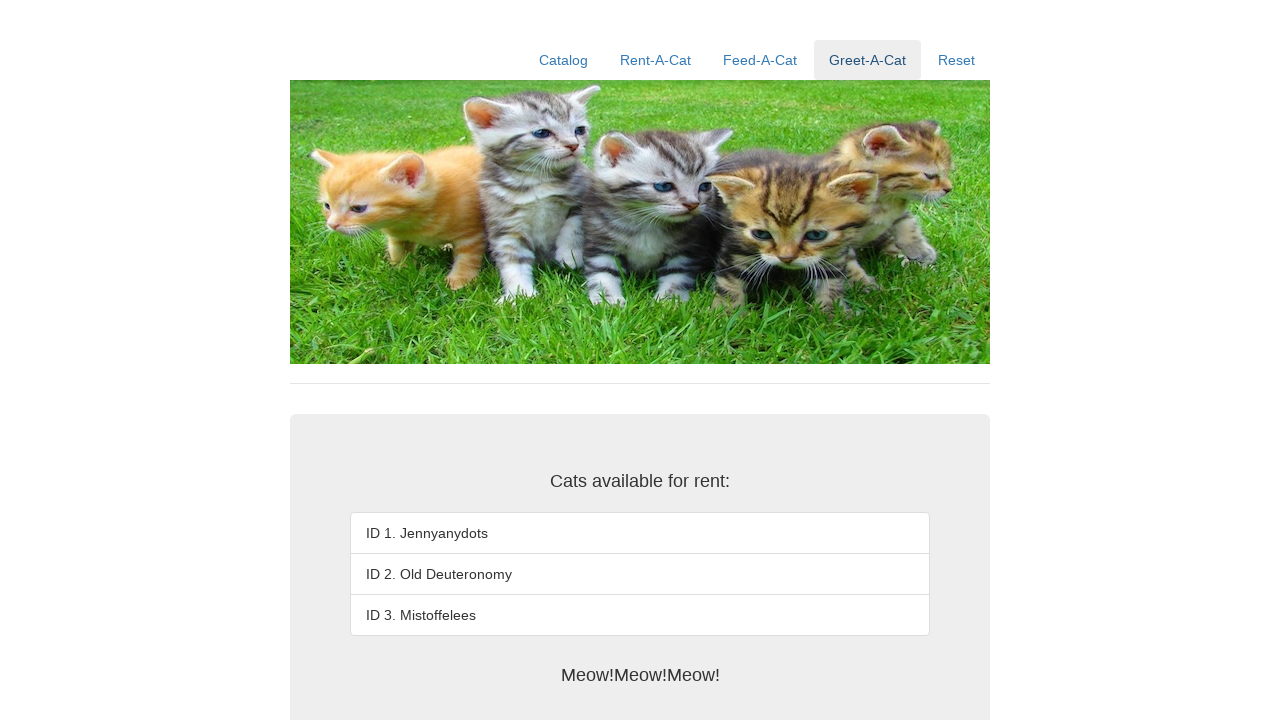

Verified greeting message 'Meow!Meow!Meow!' is present on the page
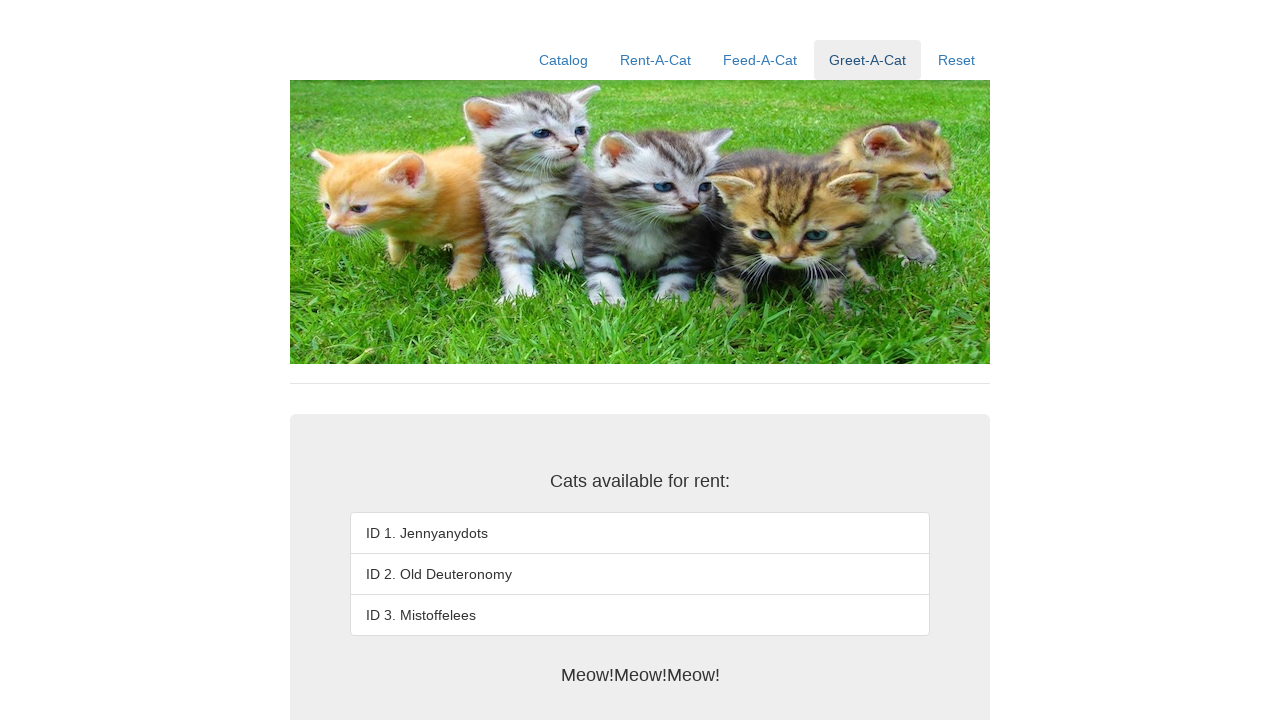

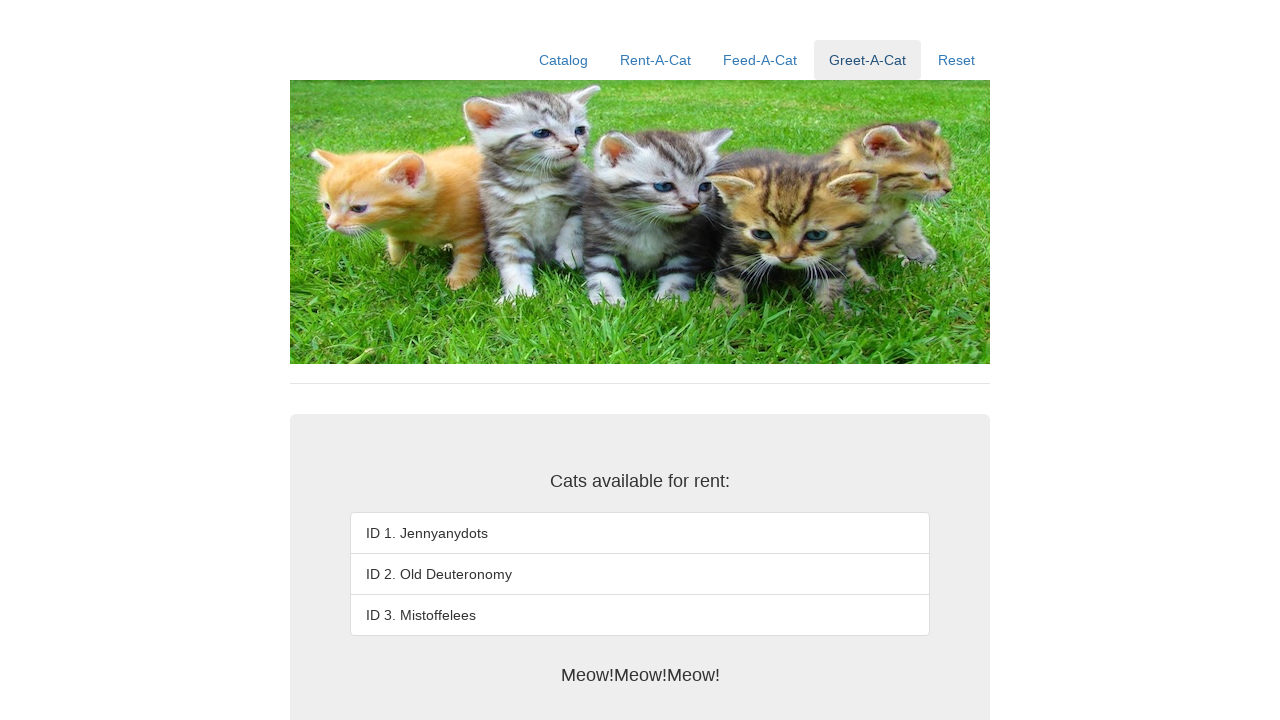